Navigates to CS-Cart Development page through Technologies > eCommerce Development submenu

Starting URL: https://www.tranktechnologies.com/

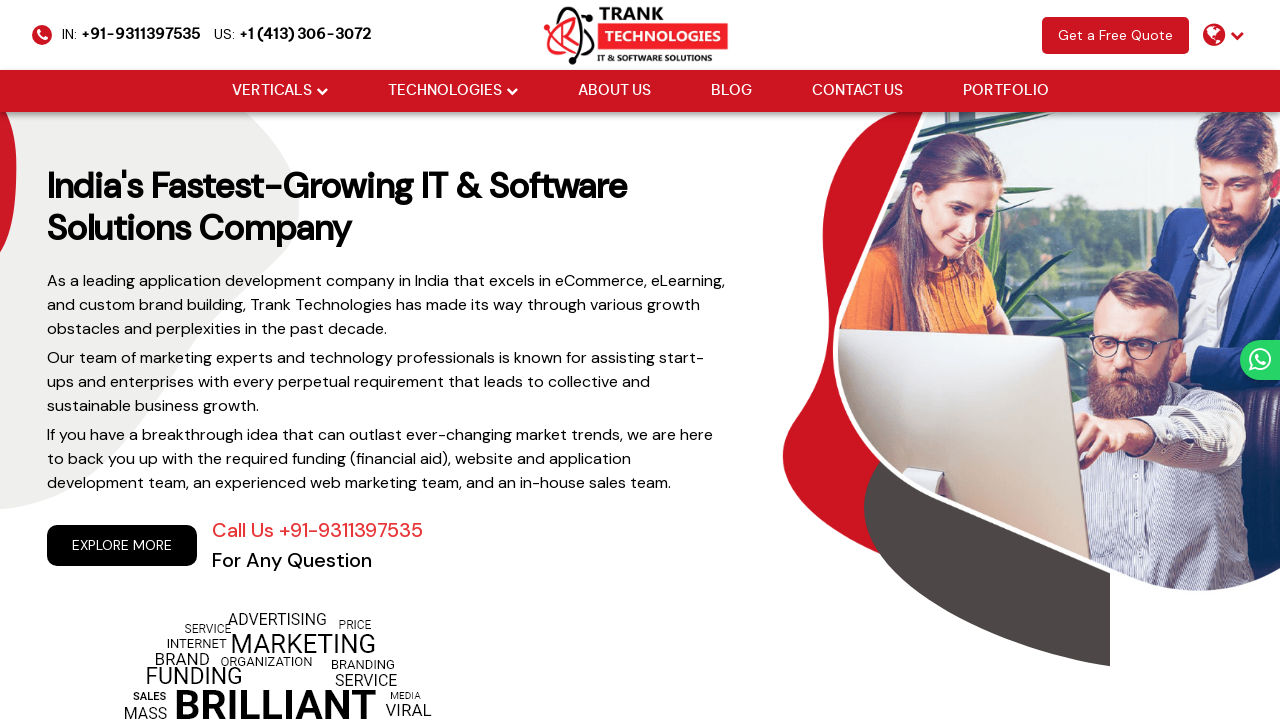

Hovered over Technologies dropdown menu at (444, 91) on xpath=//li[@class='drop_down']//a[@href='#'][normalize-space()='Technologies']
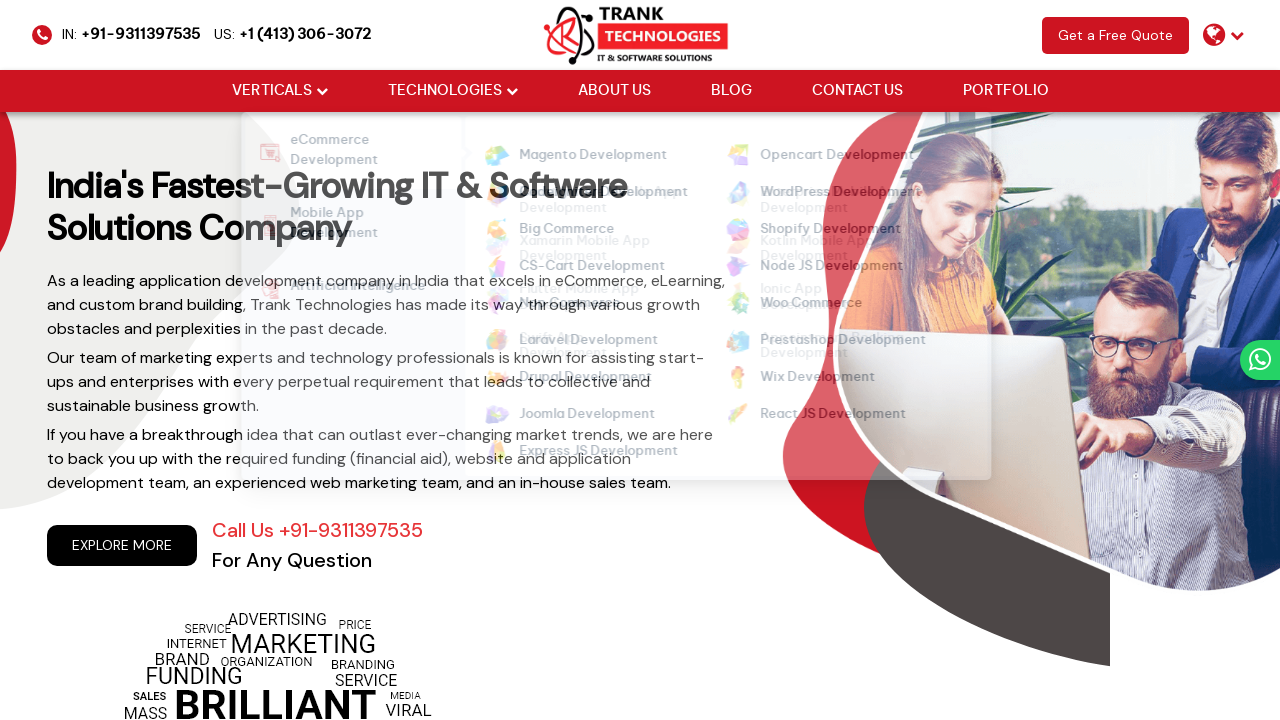

Hovered over eCommerce Development submenu at (354, 152) on xpath=//strong[normalize-space()='eCommerce Development']
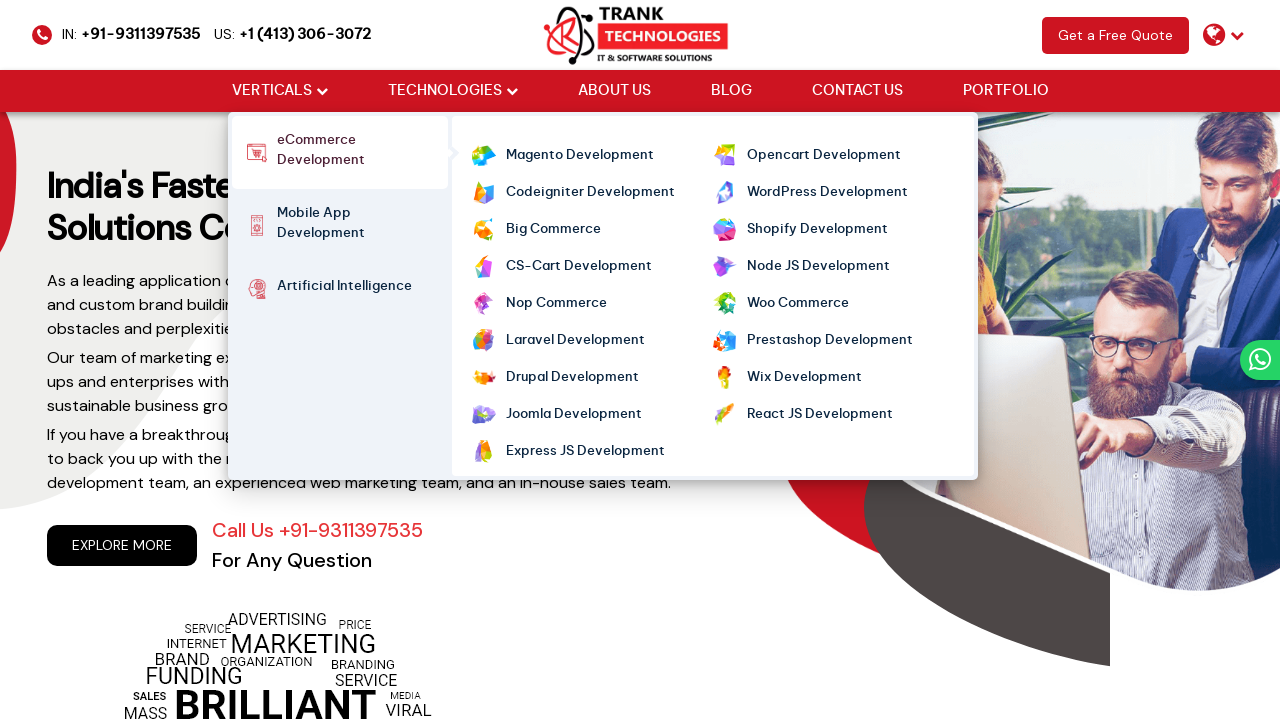

Hovered over CS-Cart Development link at (578, 267) on xpath=//ul[@class='cm-flex cm-flex-wrap']//a[normalize-space()='CS-Cart Developm
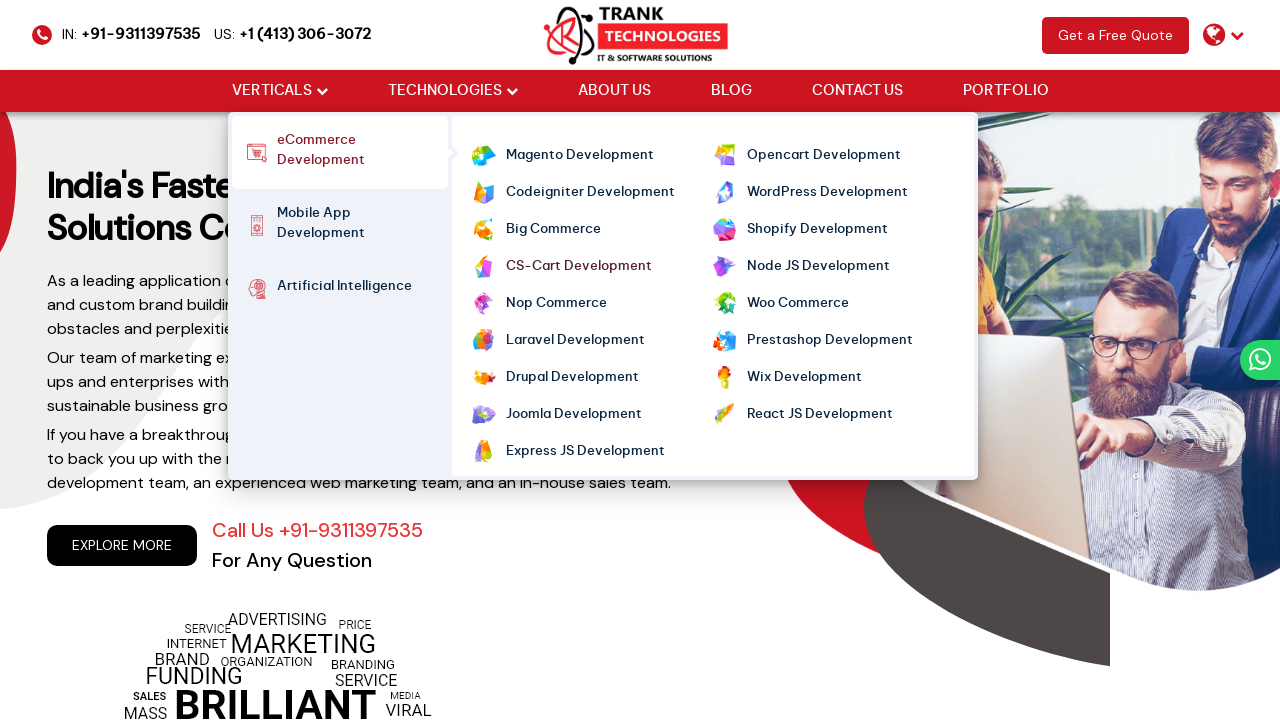

Clicked on CS-Cart Development link to navigate to page at (578, 267) on xpath=//ul[@class='cm-flex cm-flex-wrap']//a[normalize-space()='CS-Cart Developm
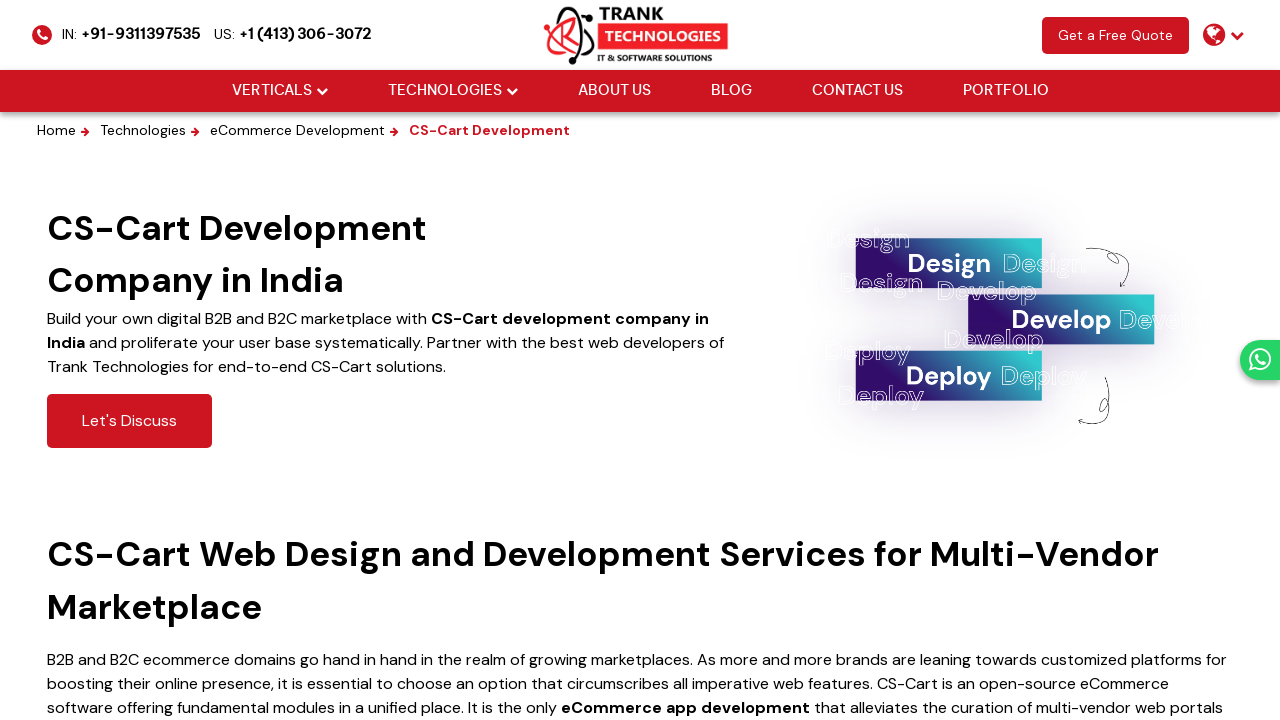

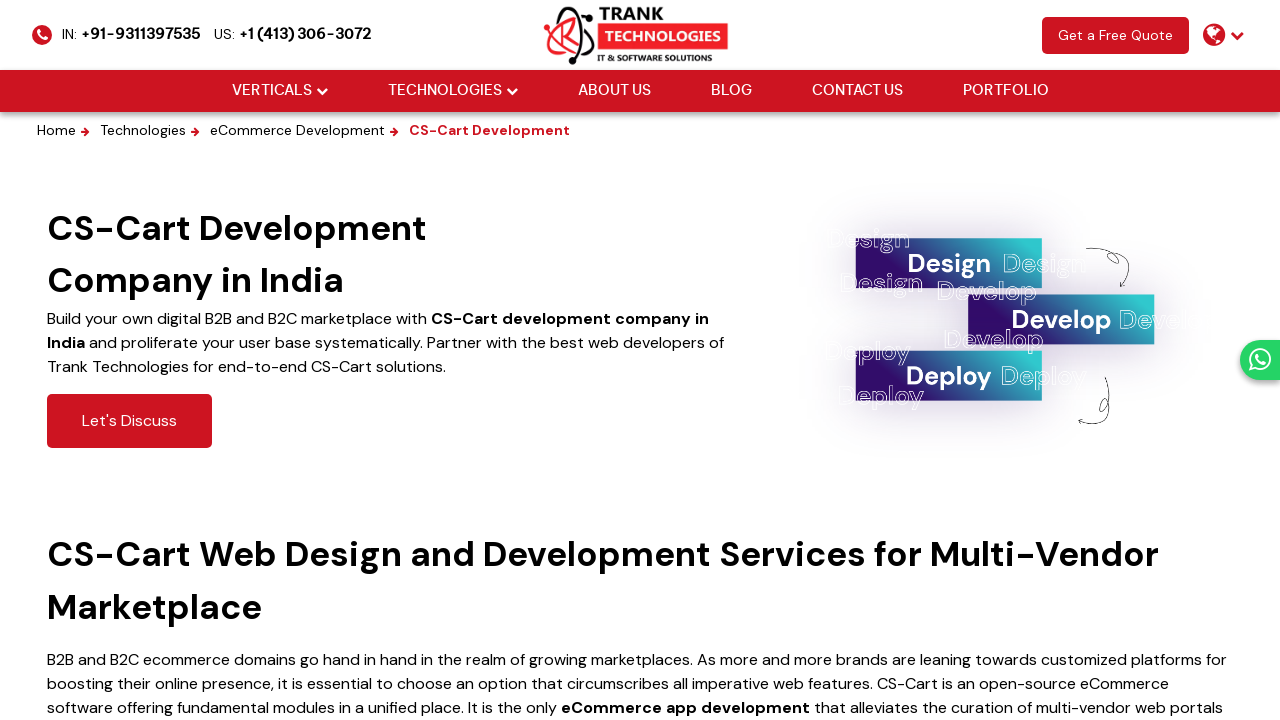